Solves a math problem by reading two numbers, calculating their sum, selecting the answer from a dropdown, and submitting the form

Starting URL: http://suninjuly.github.io/selects1.html

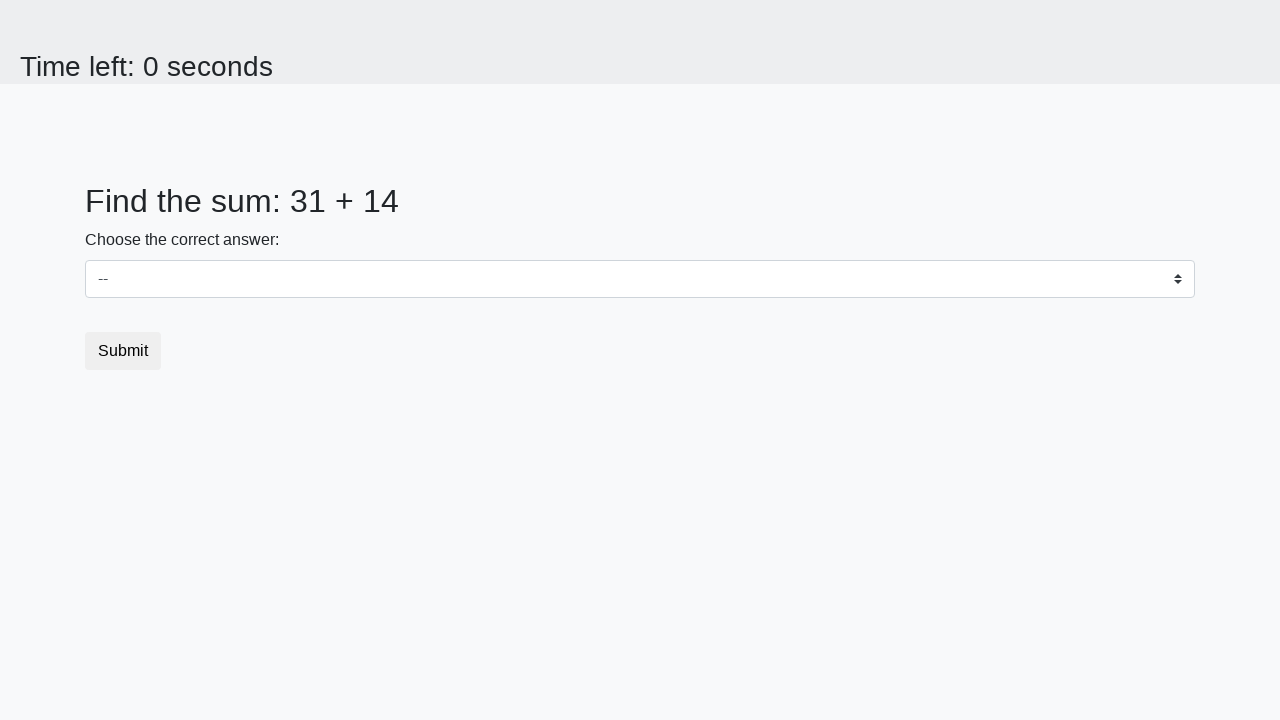

Retrieved first number from the page
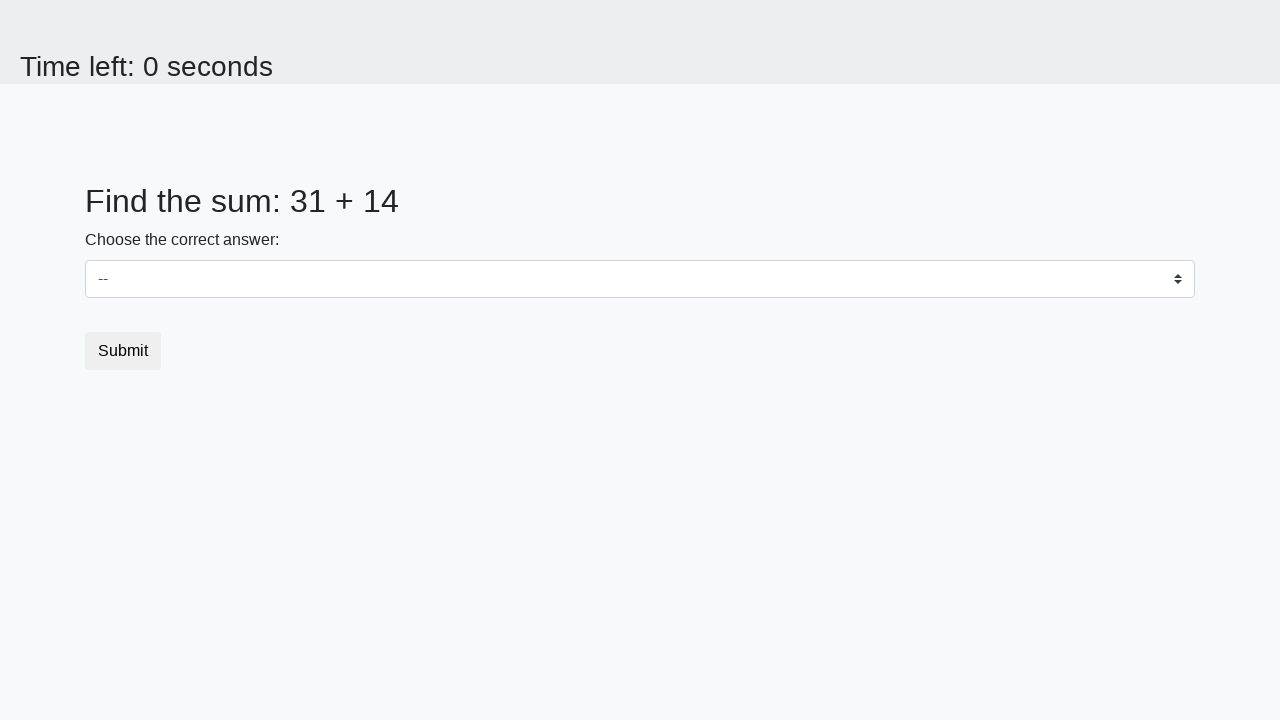

Retrieved second number from the page
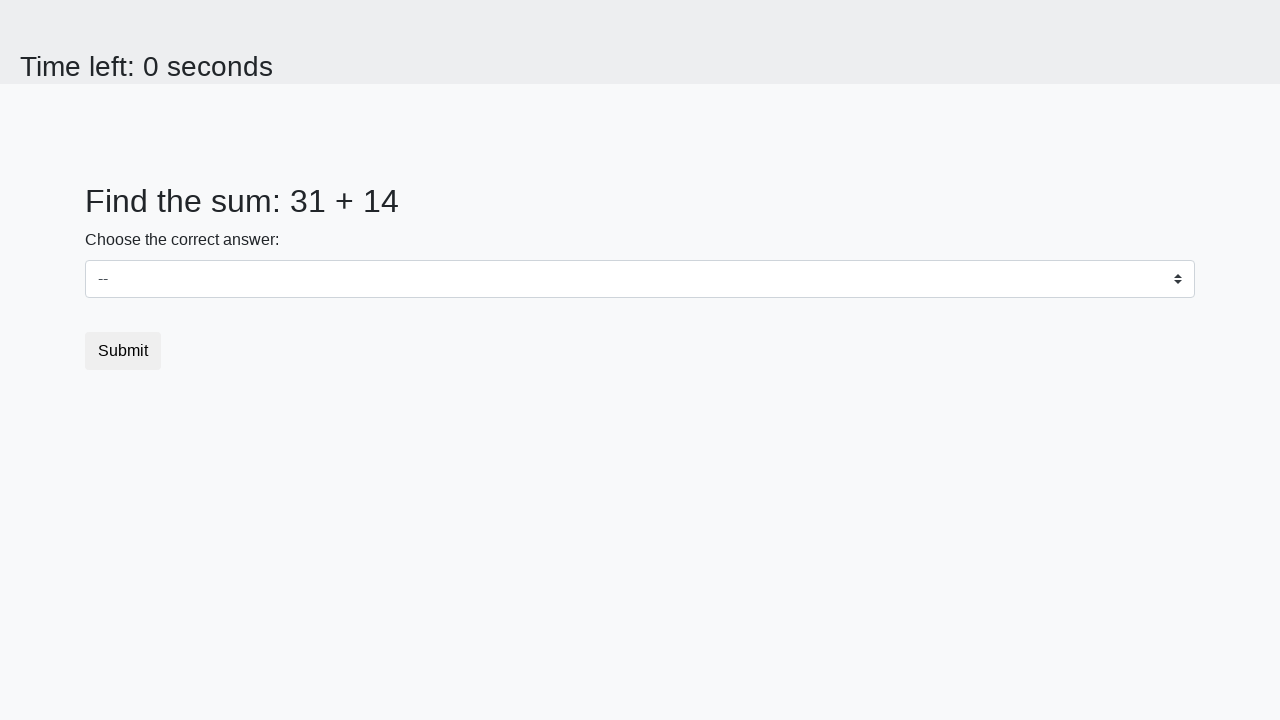

Calculated sum: 31 + 14 = 45
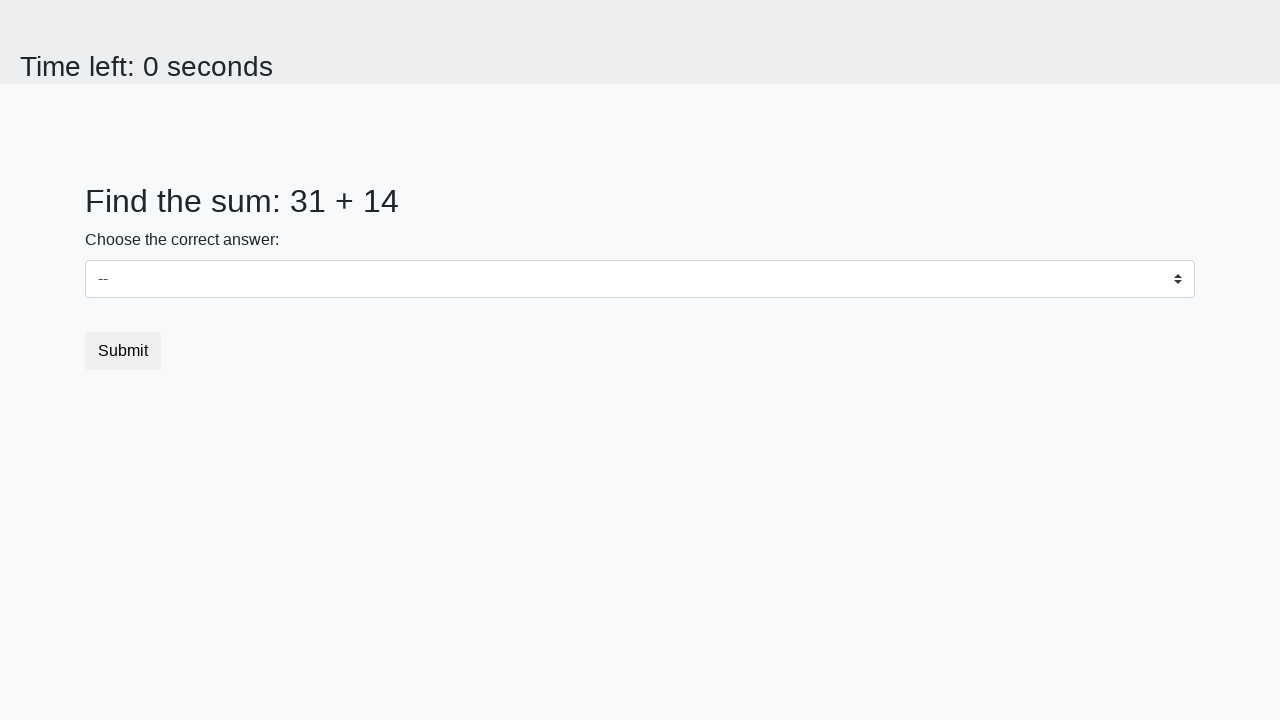

Selected answer 45 from dropdown on select
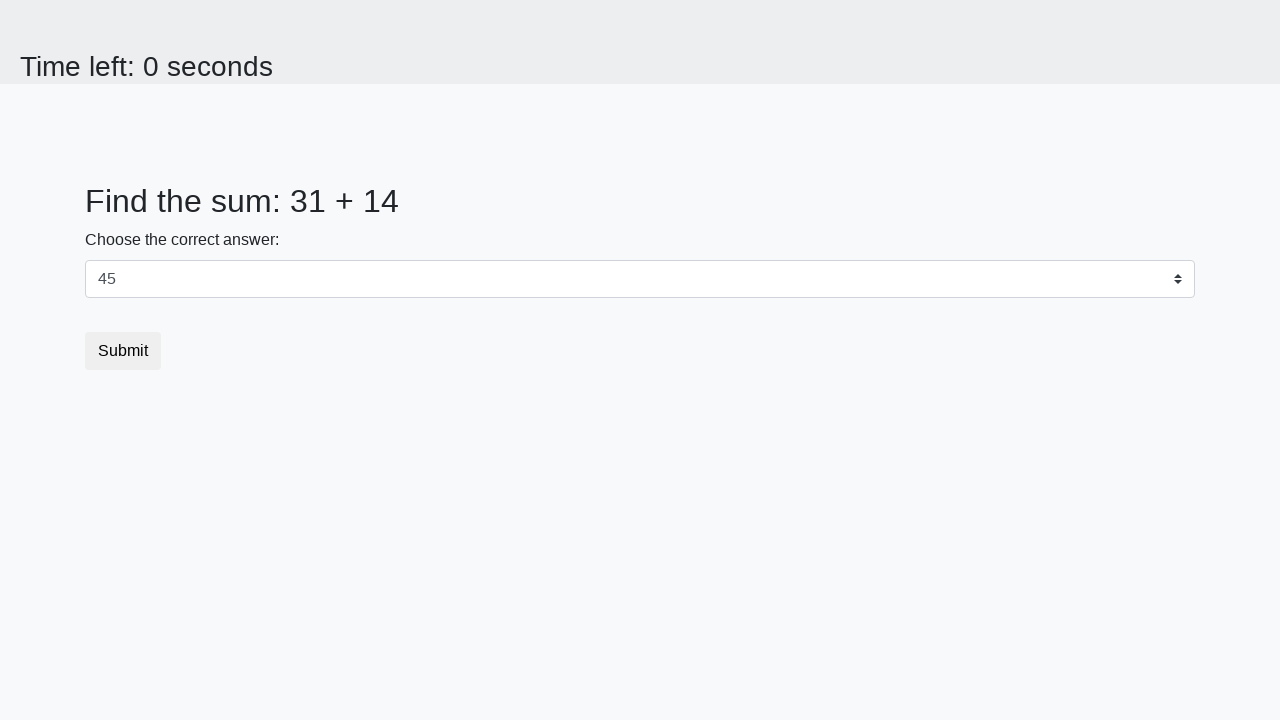

Clicked the submit button at (123, 351) on .btn.btn-default
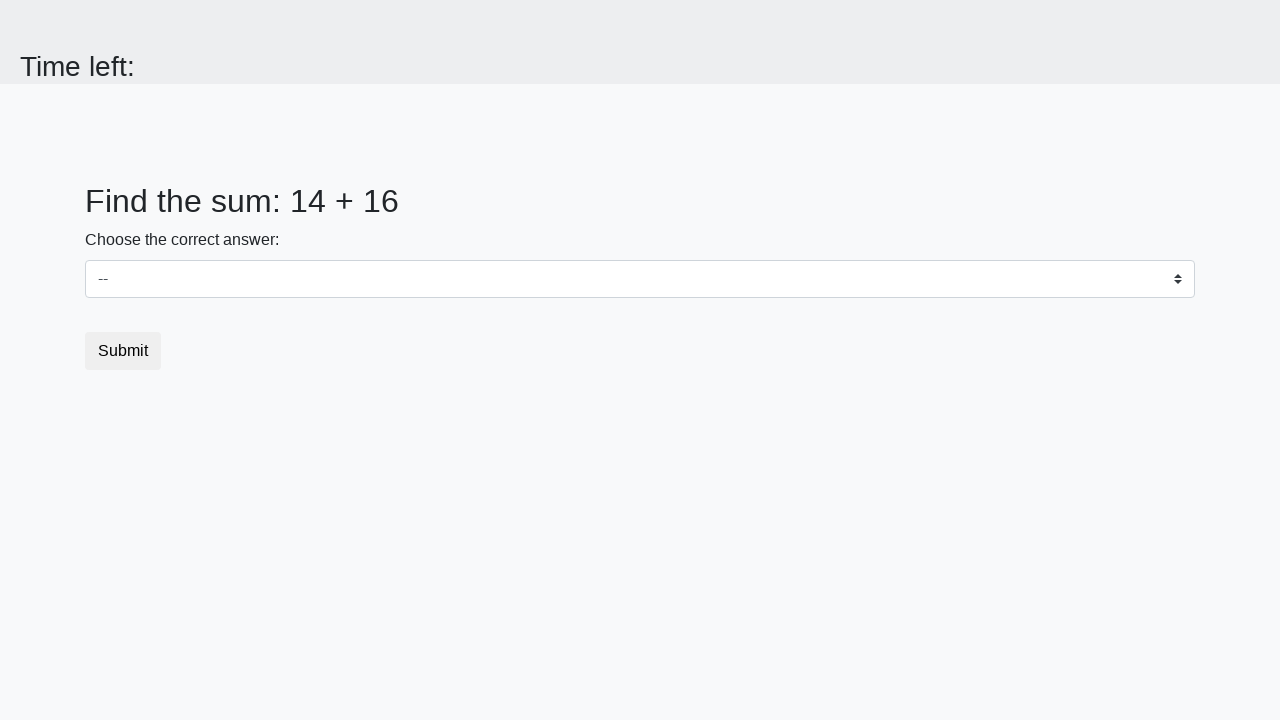

Alert dialog accepted
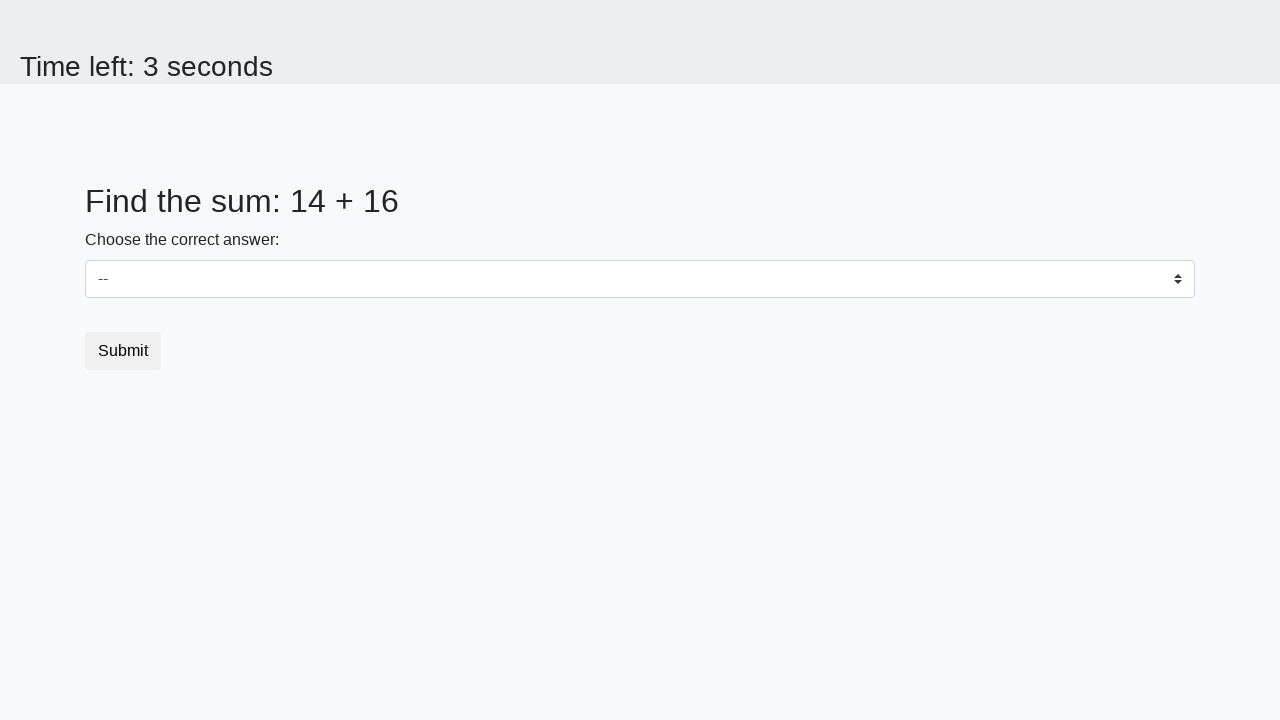

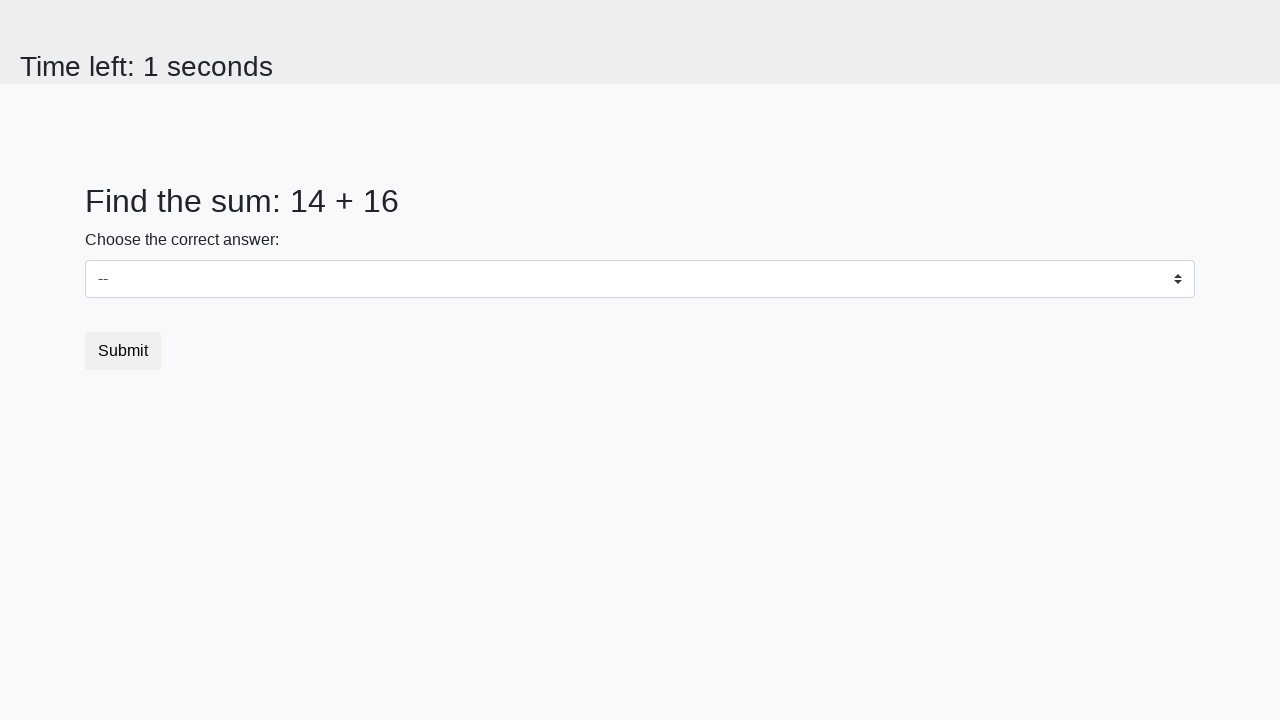